Tests form submission on a page with dynamic element attributes by filling in name, email, event date, and details fields using XPath selectors that handle dynamic IDs, then submits the form and verifies the success message appears.

Starting URL: https://training-support.net/webelements/dynamic-attributes

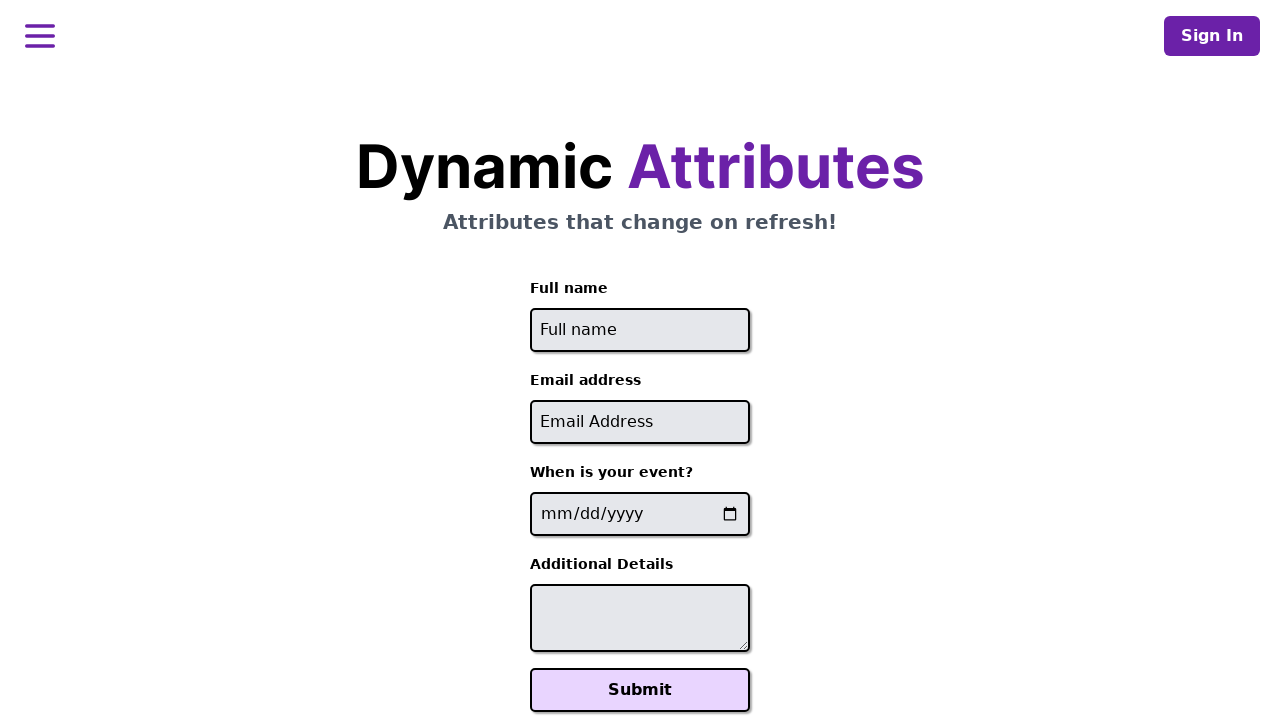

Navigated to dynamic attributes form page
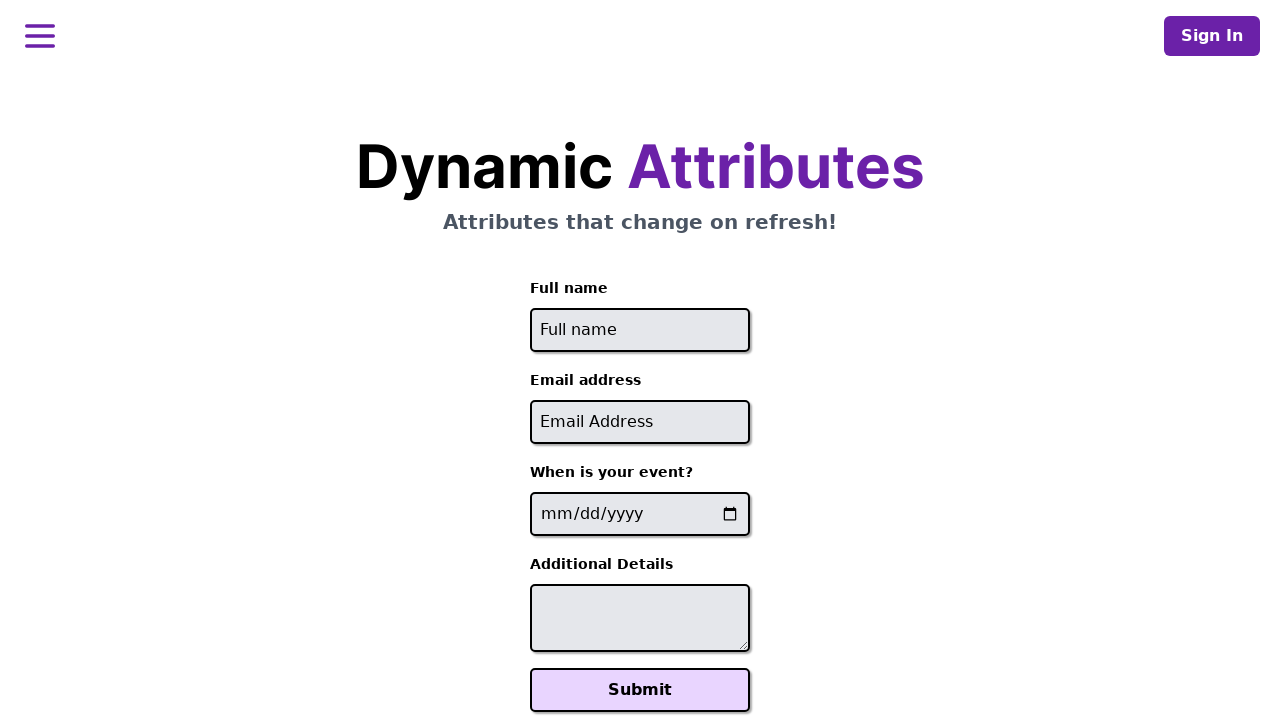

Filled full name field with 'Raiden Shogun' using dynamic ID XPath on //input[starts-with(@id, 'full-name')]
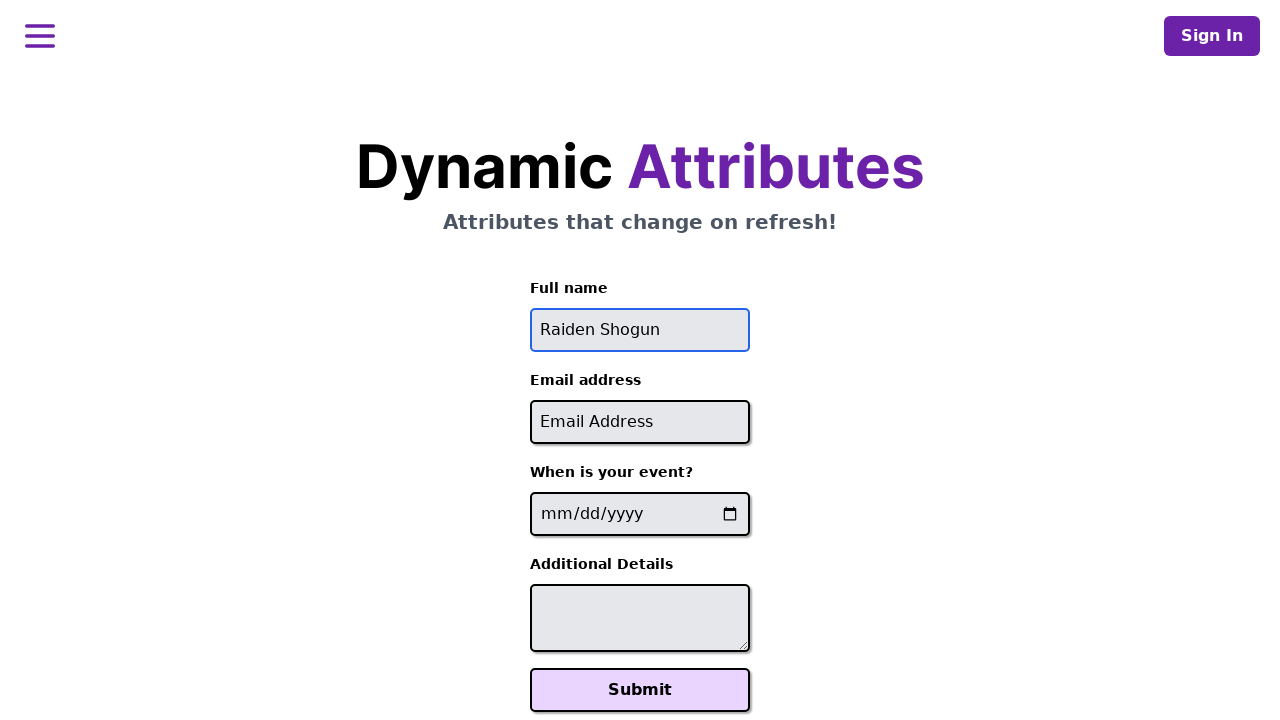

Filled email field with 'raiden@electromail.com' using dynamic ID XPath on //input[contains(@id, '-email')]
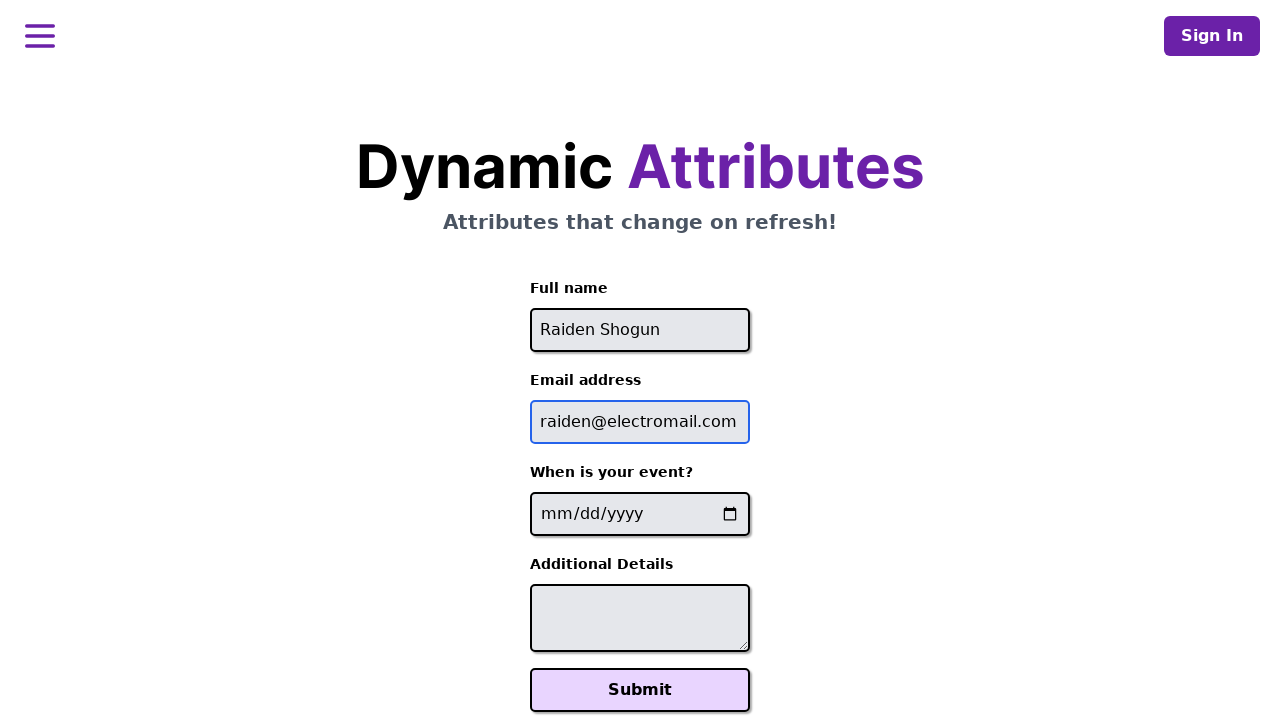

Filled event date field with '2025-06-26' using dynamic name XPath on //input[contains(@name, '-event-date-')]
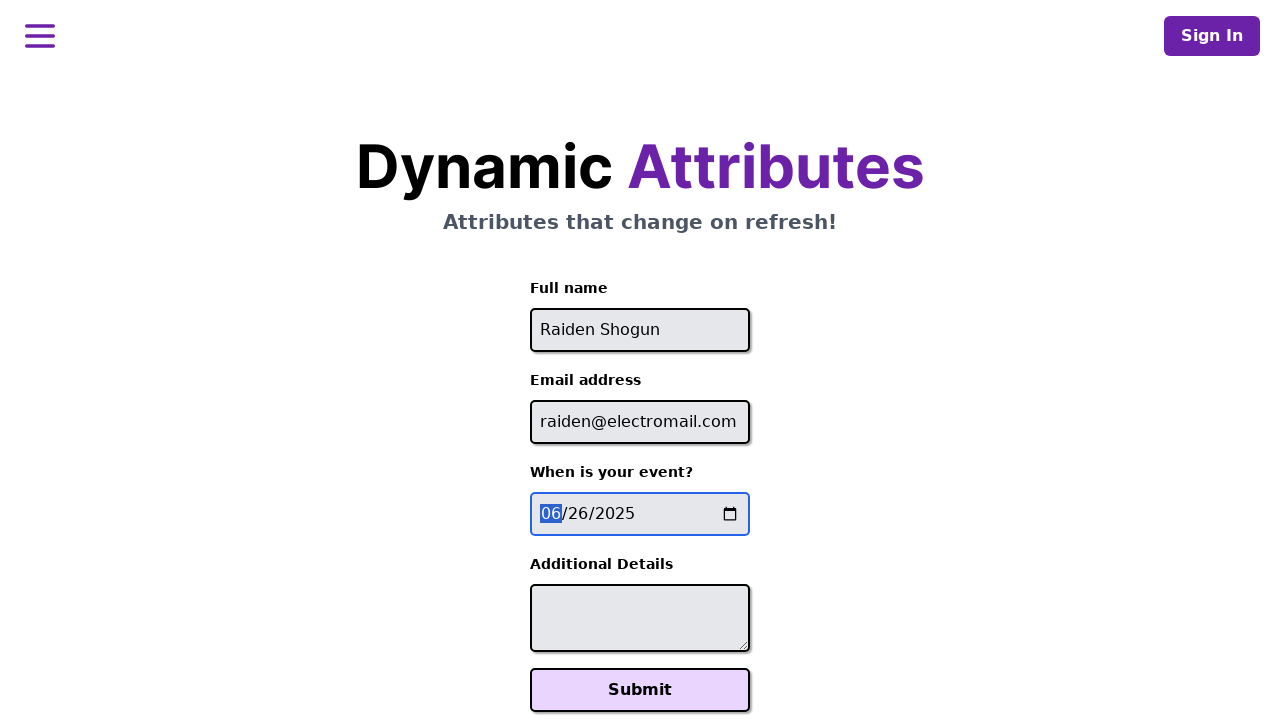

Filled details textarea with 'It will be electric!' using dynamic ID XPath on //textarea[contains(@id, '-additional-details-')]
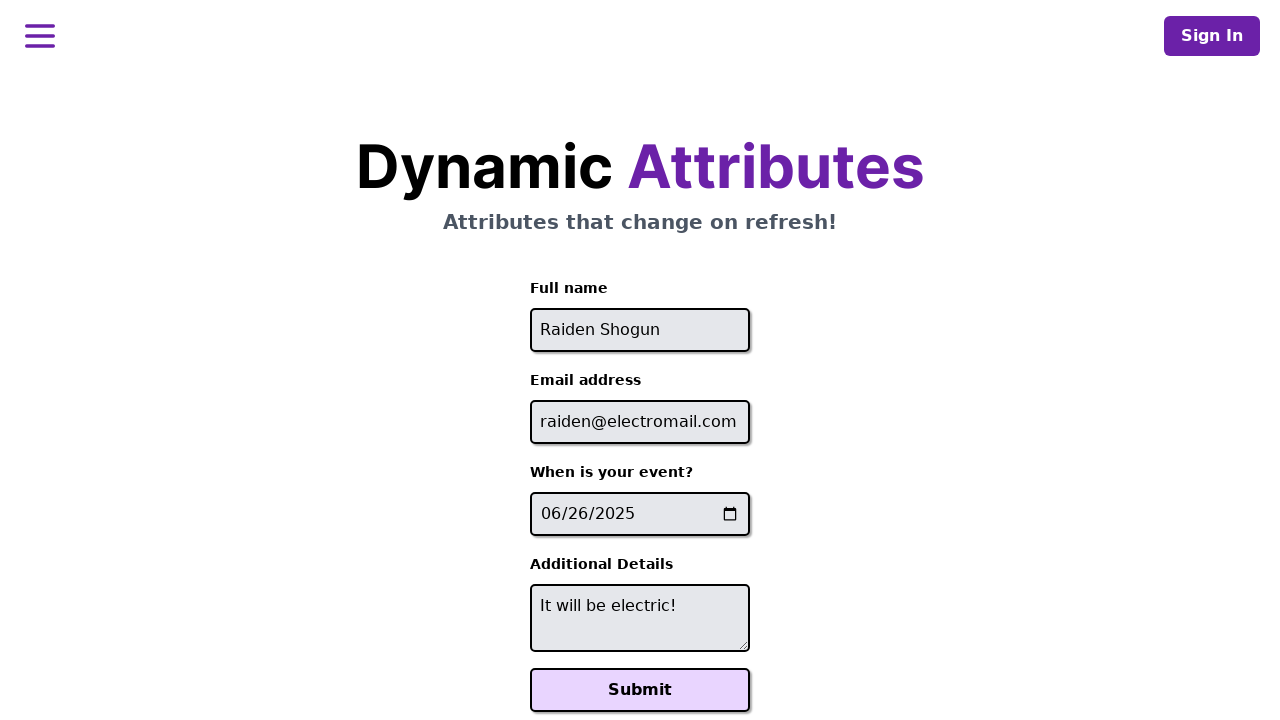

Clicked Submit button to submit the form at (640, 690) on xpath=//button[text()='Submit']
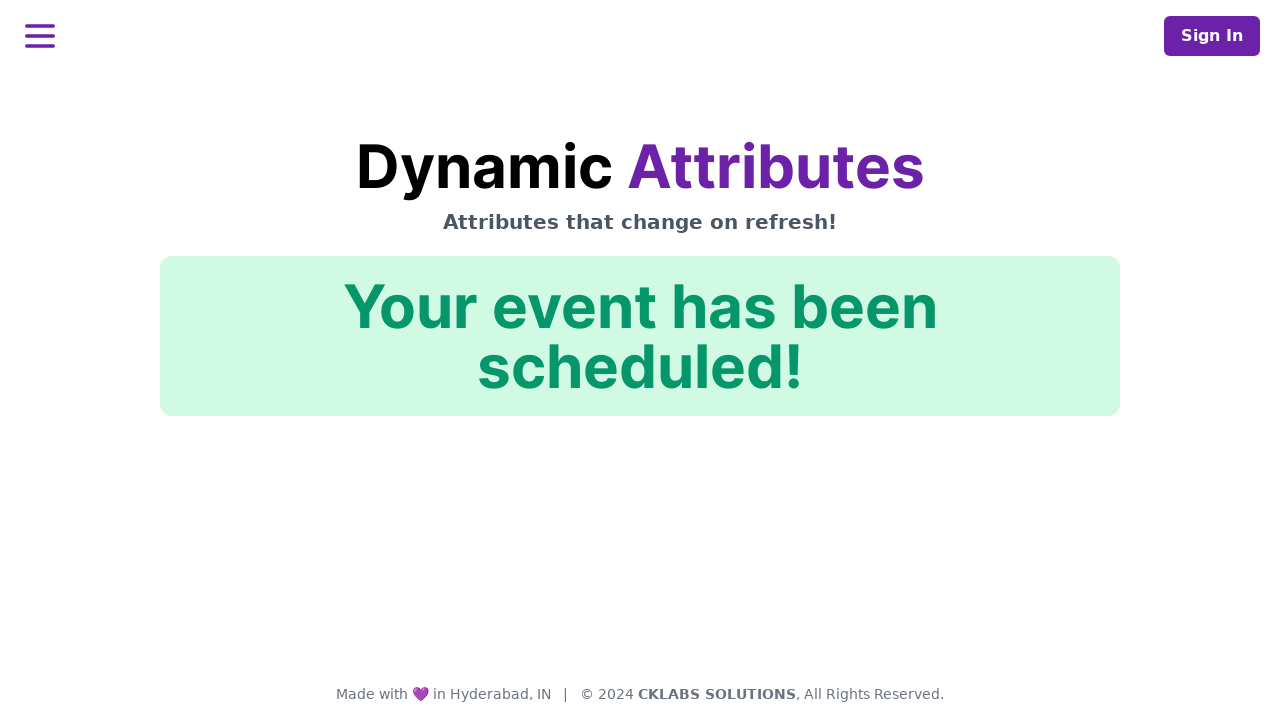

Success message appeared - form submission confirmed
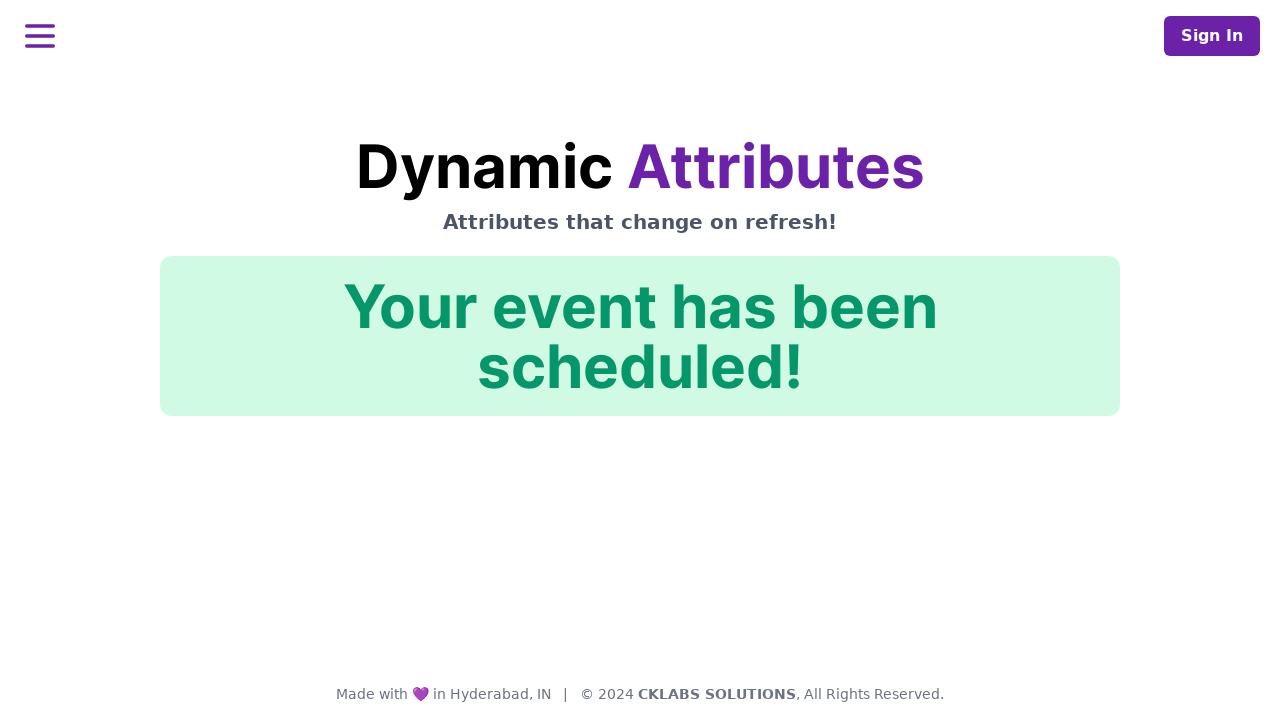

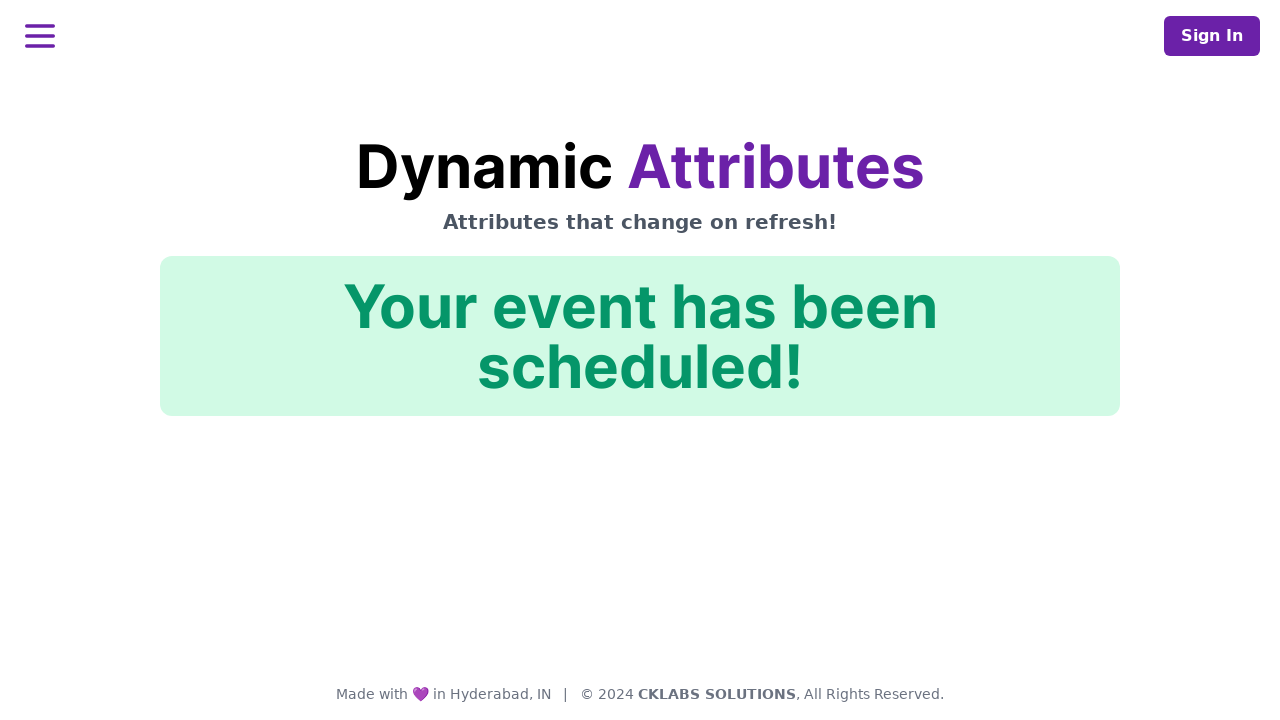